Tests GitHub's advanced search form by filling in search term, repository owner, date filter, and language selection, then submitting the form to perform a search.

Starting URL: https://github.com/search/advanced

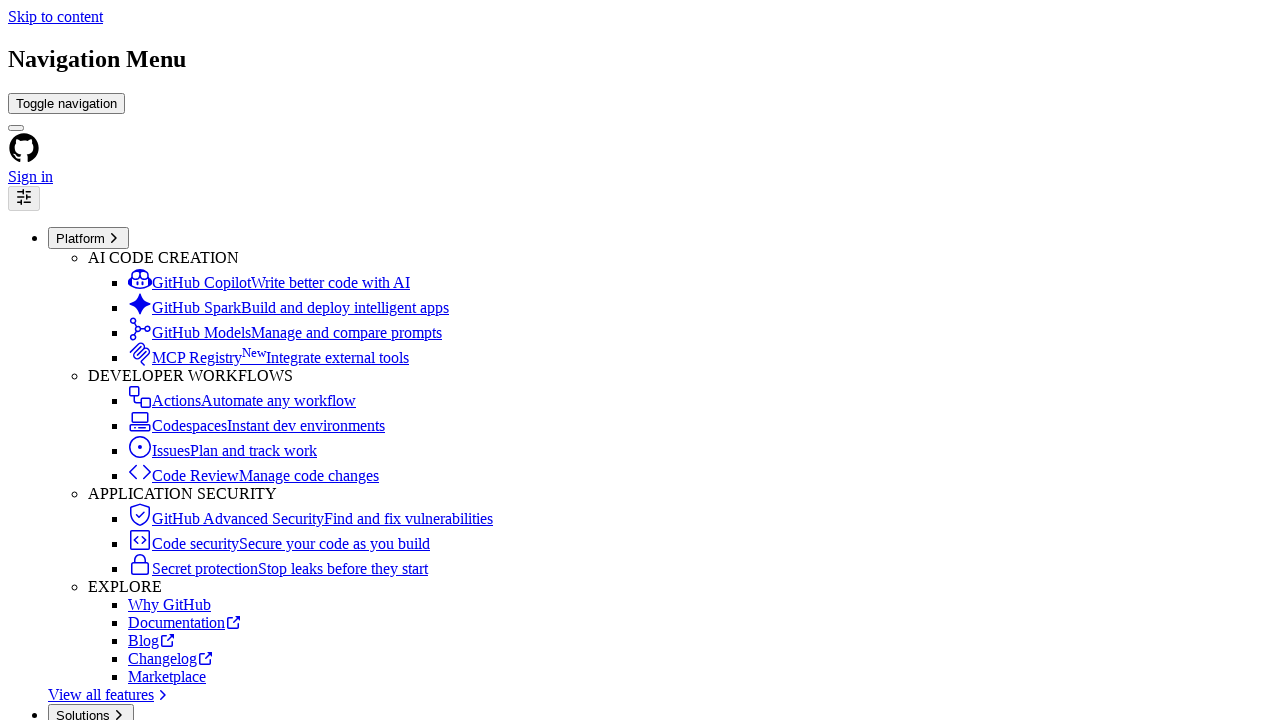

Filled search field with 'playwright-testing' on #adv_code_search input.js-advanced-search-input
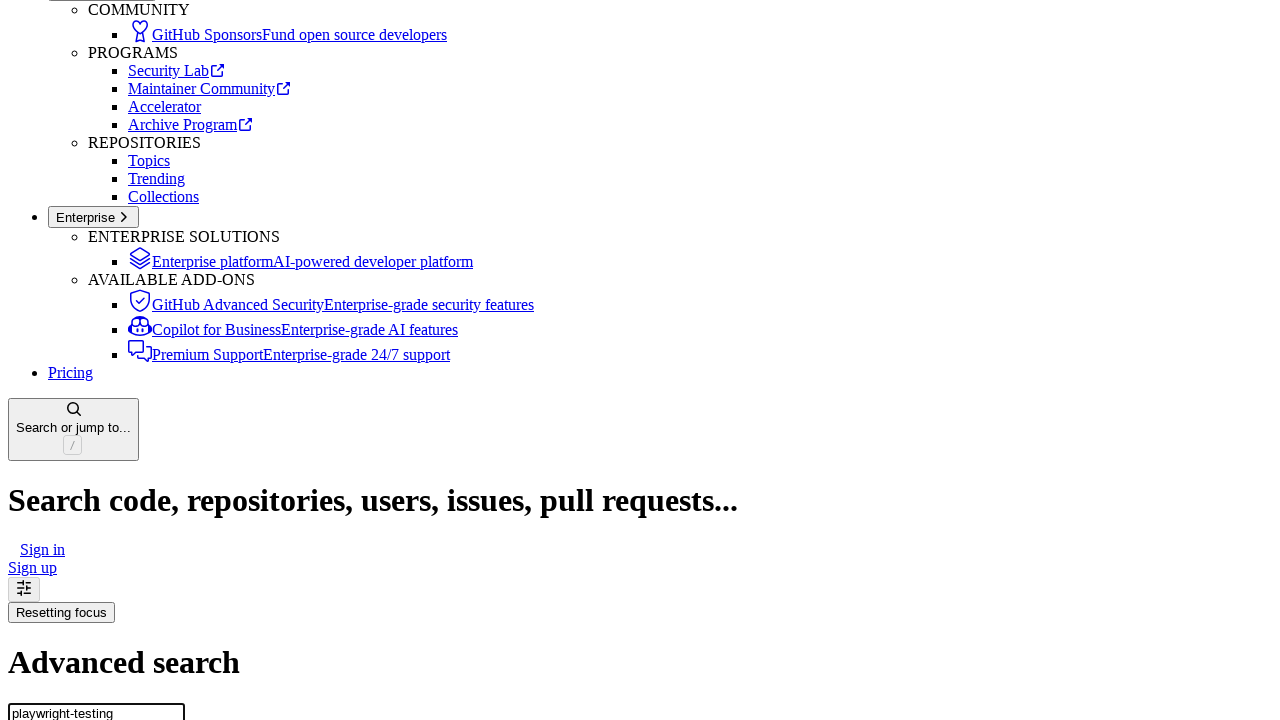

Filled repository owner field with 'microsoft' on #search_from
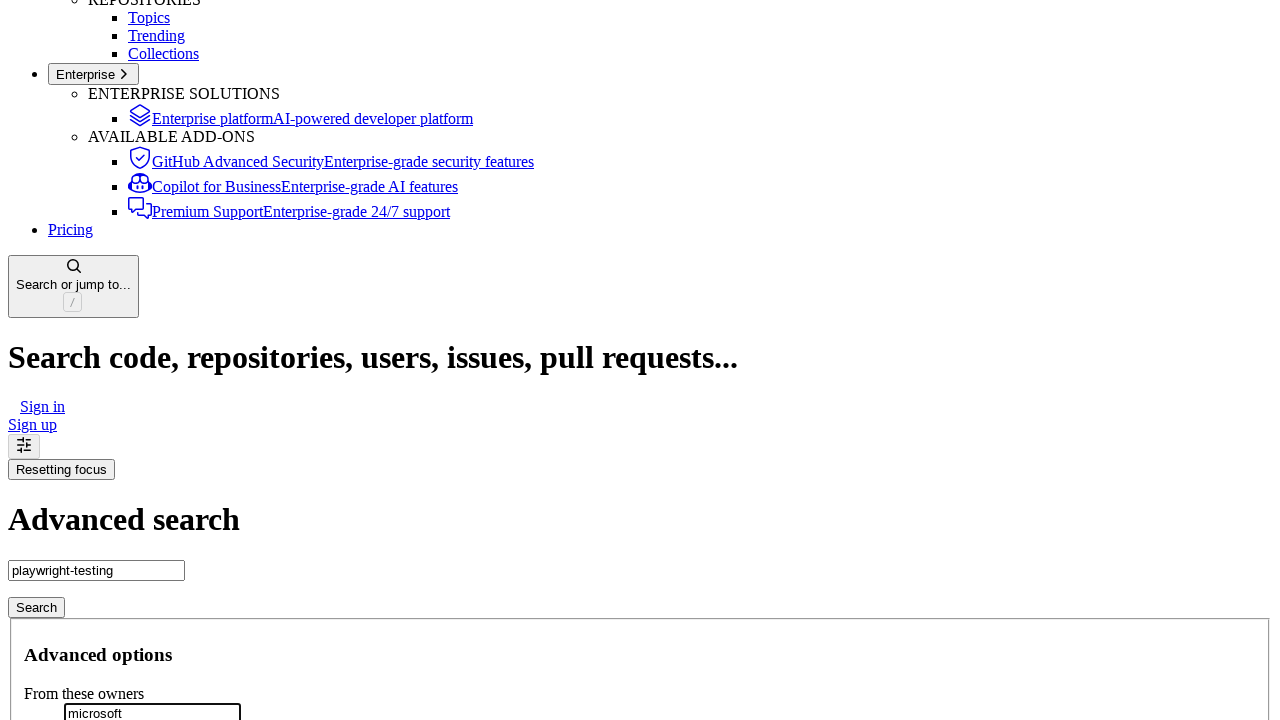

Filled date filter field with '>2020' on #search_date
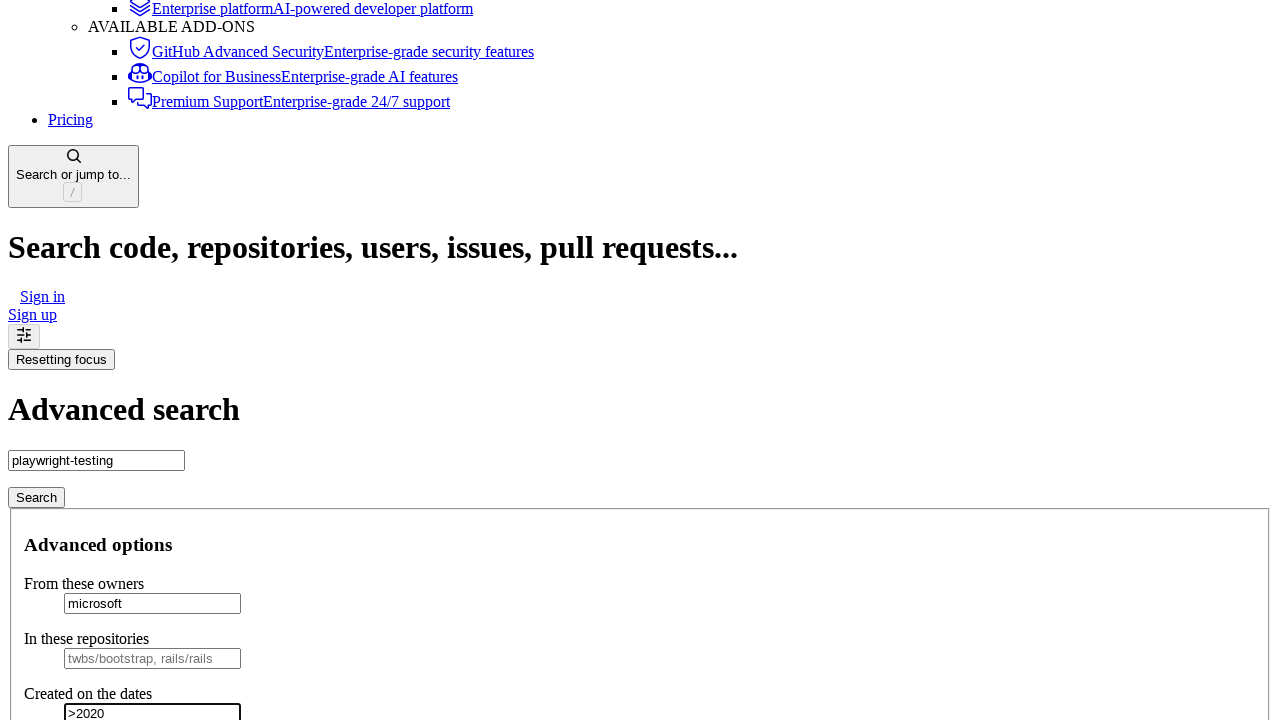

Selected 'TypeScript' from language dropdown on select#search_language
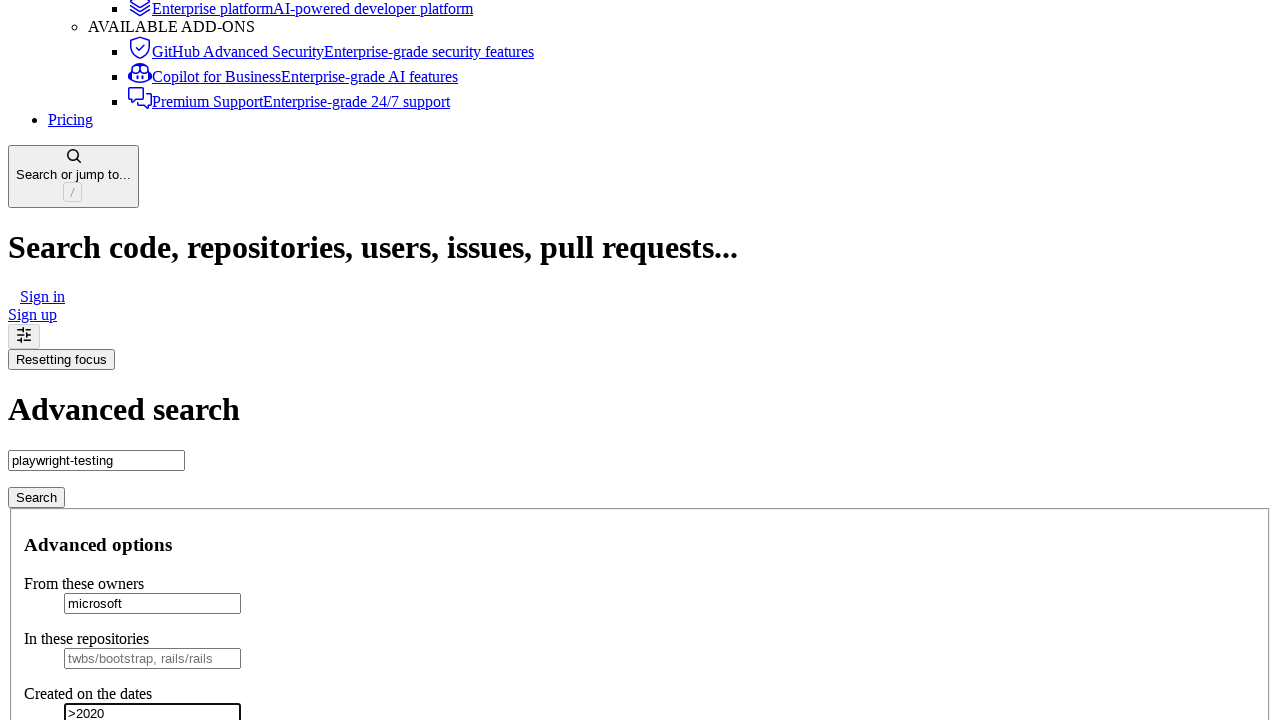

Submitted GitHub advanced search form at (36, 497) on #adv_code_search button[type="submit"]
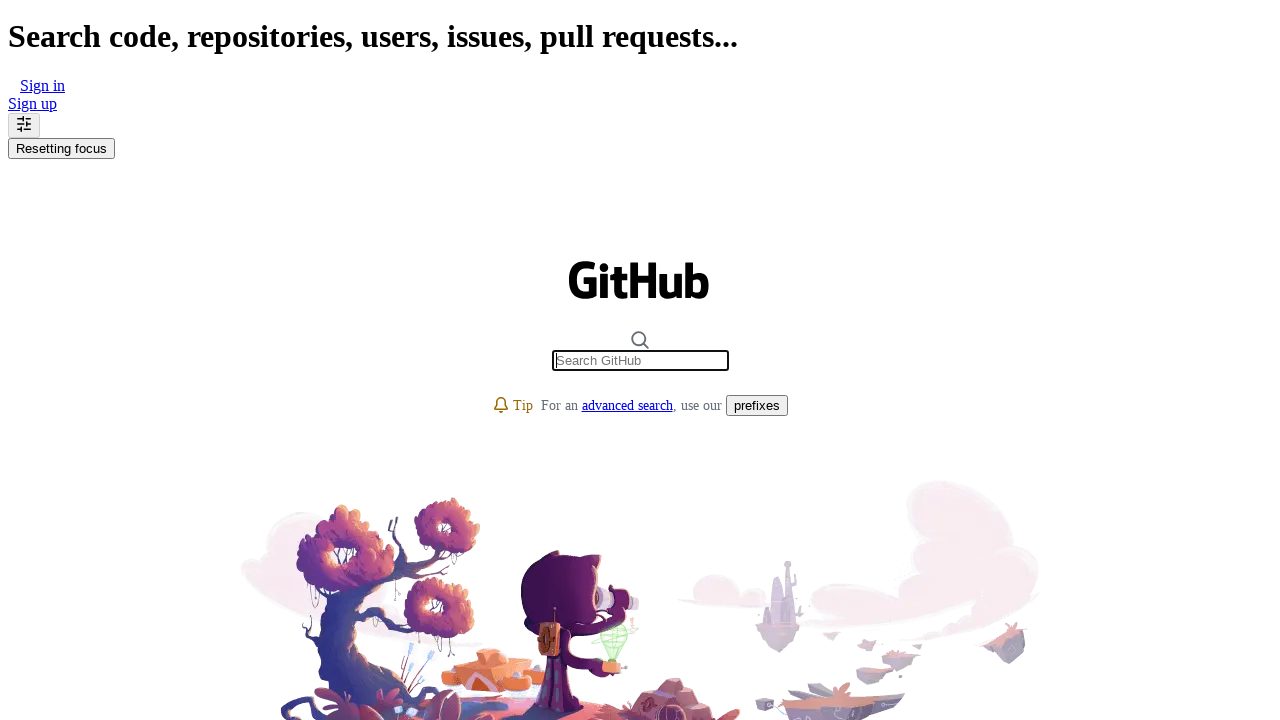

Search results page loaded and network idle
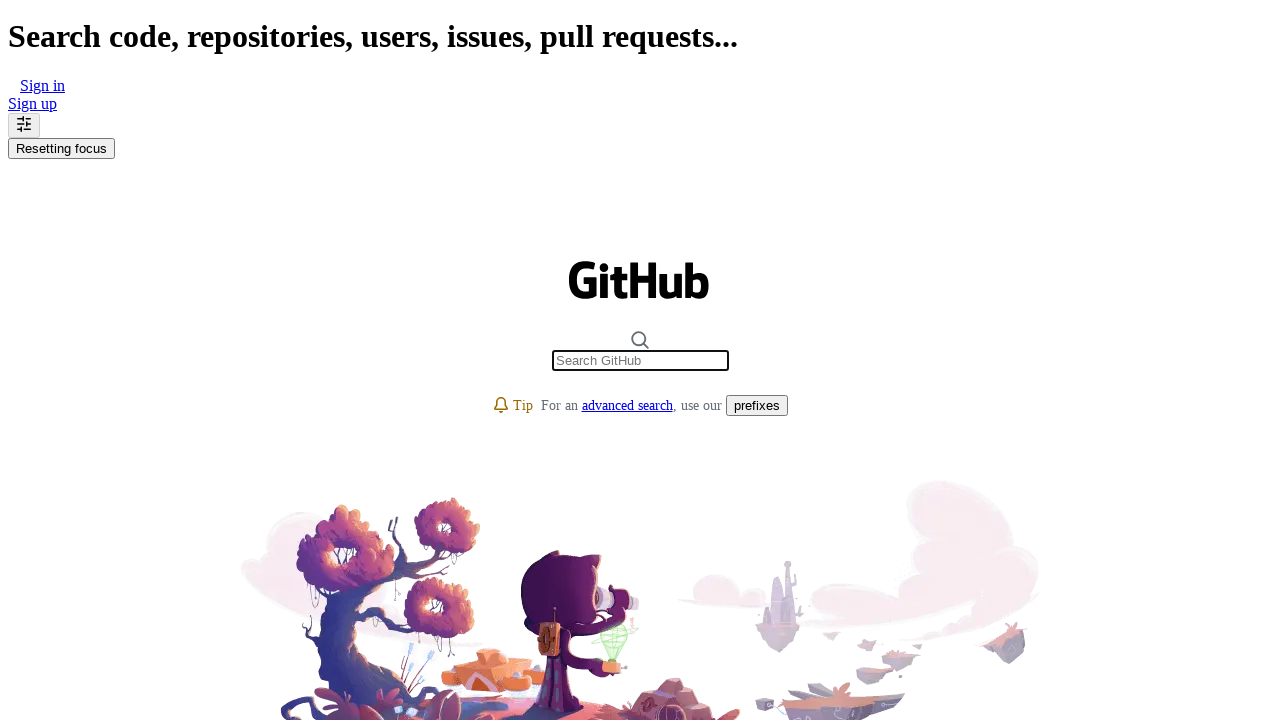

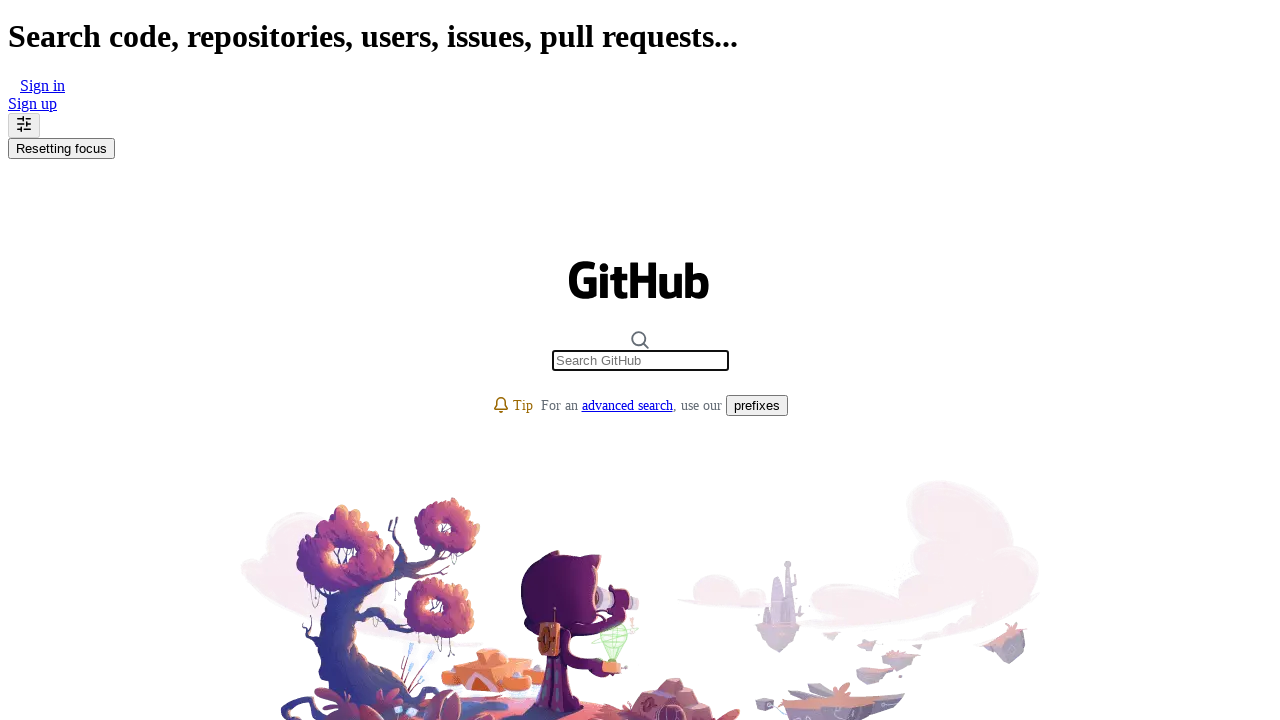